Tests dynamic dropdown by typing partial country names and waiting for suggestions to load

Starting URL: https://codenboxautomationlab.com/practice/

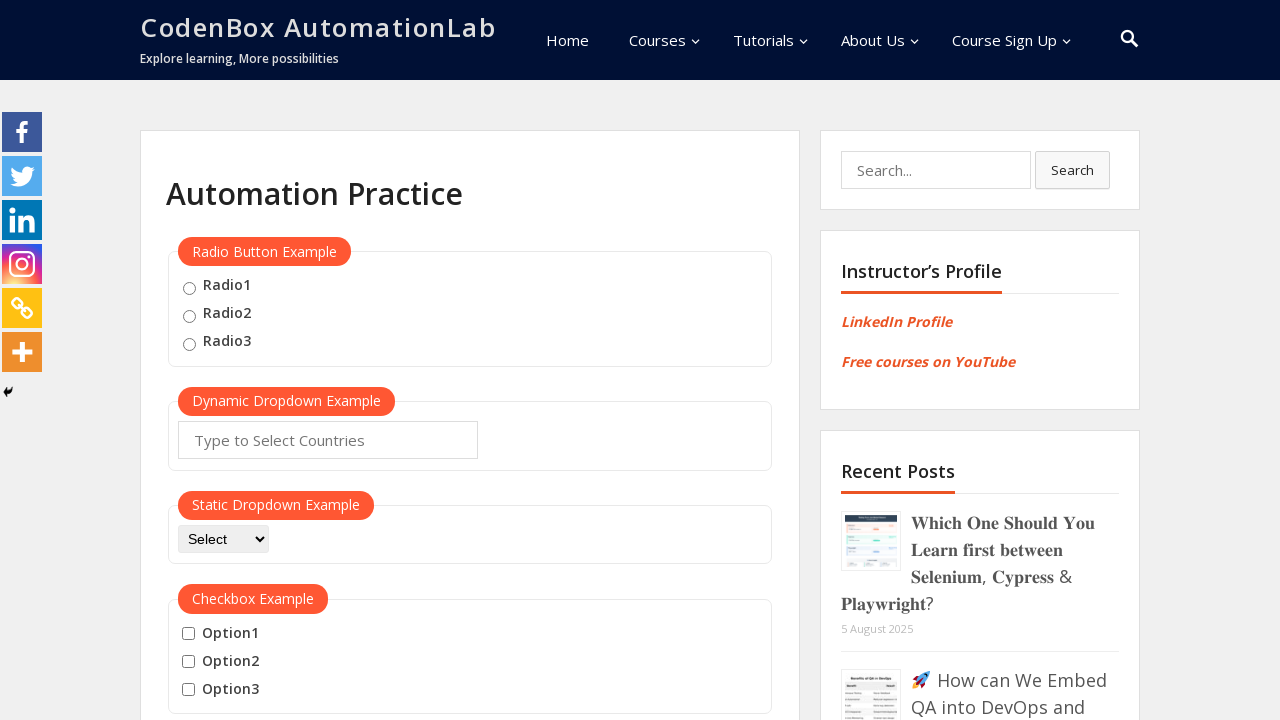

Navigated to practice page
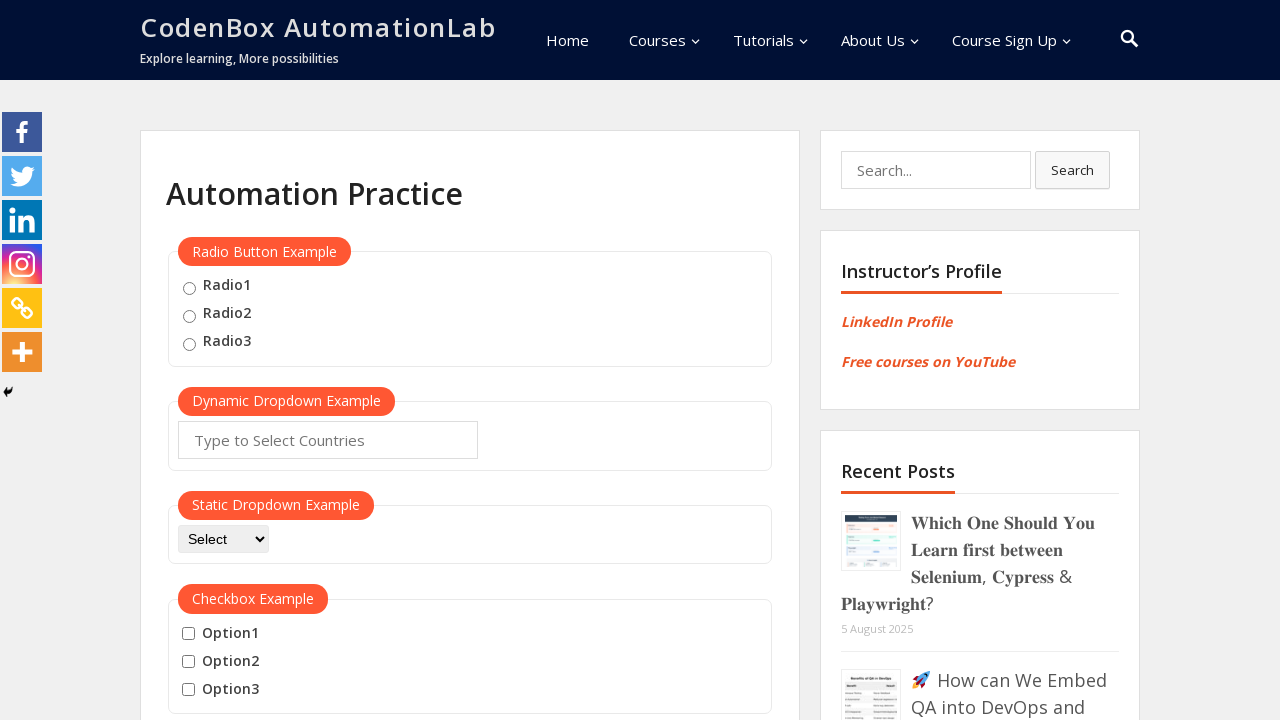

Cleared autocomplete field on #autocomplete
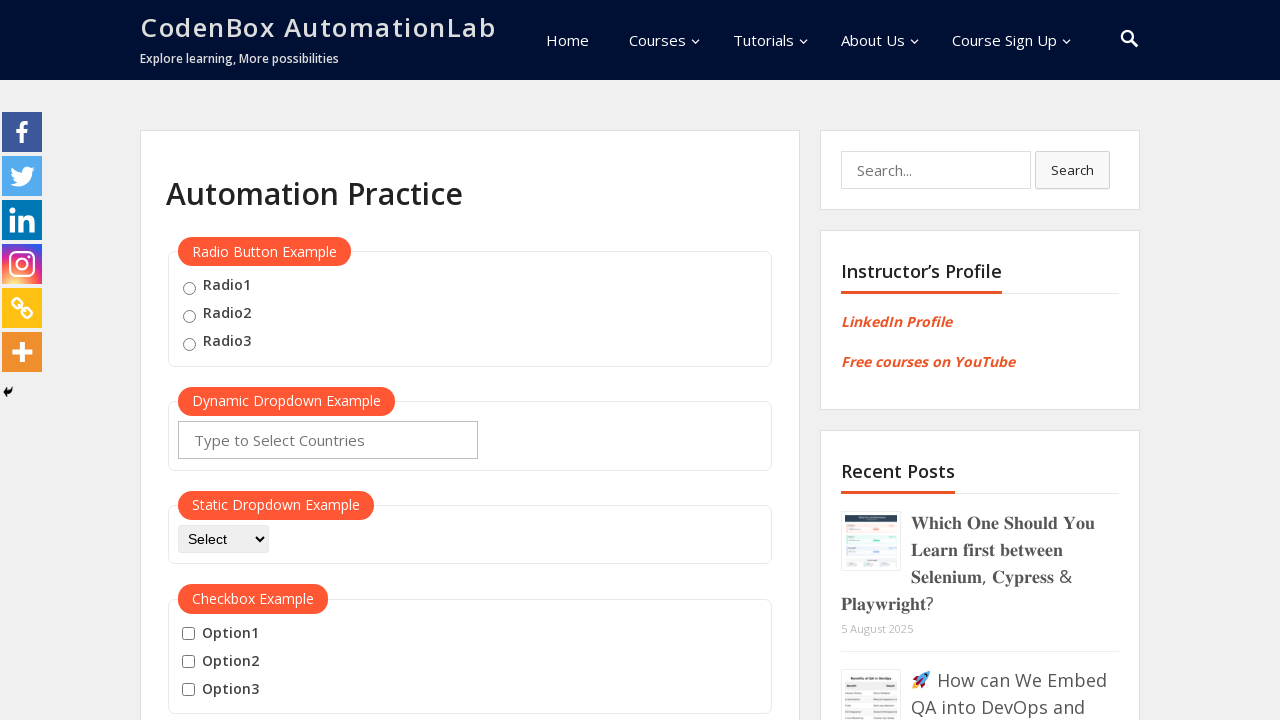

Typed 'jo' in autocomplete field to trigger dynamic dropdown on #autocomplete
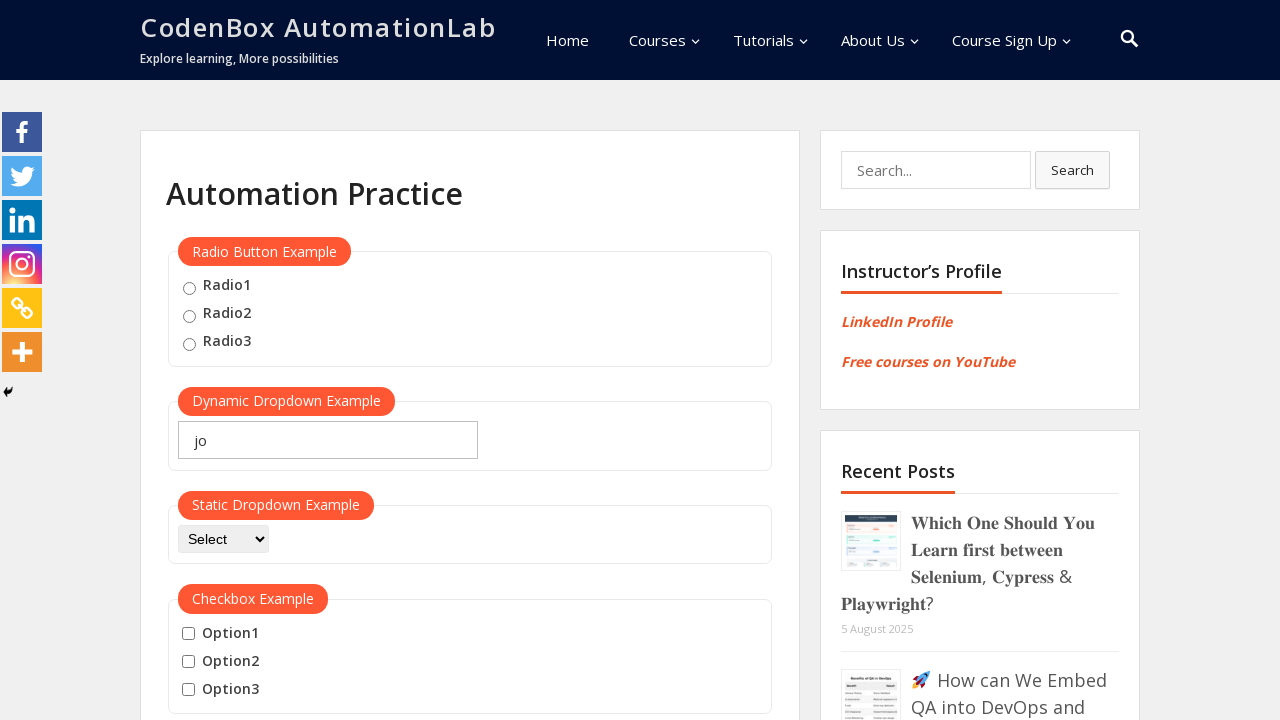

Waited for dropdown suggestions to load after typing 'jo'
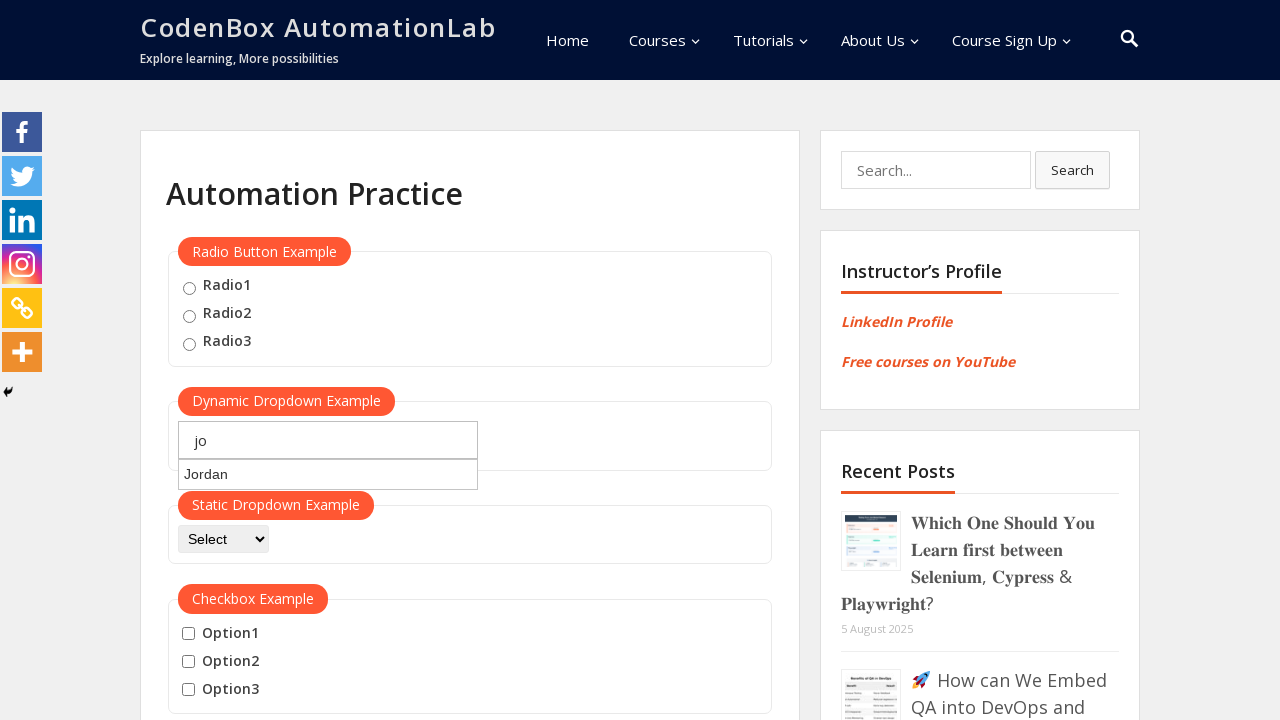

Verified dropdown suggestions are displayed for prefix 'jo'
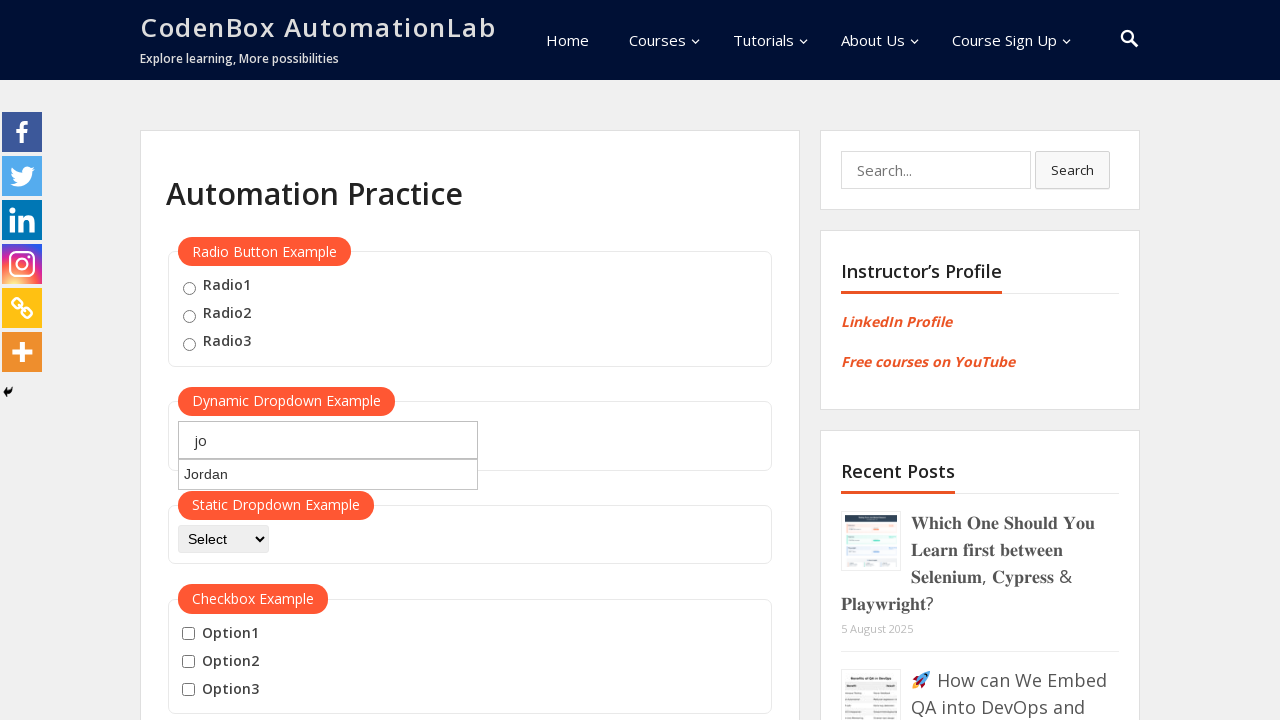

Cleared autocomplete field on #autocomplete
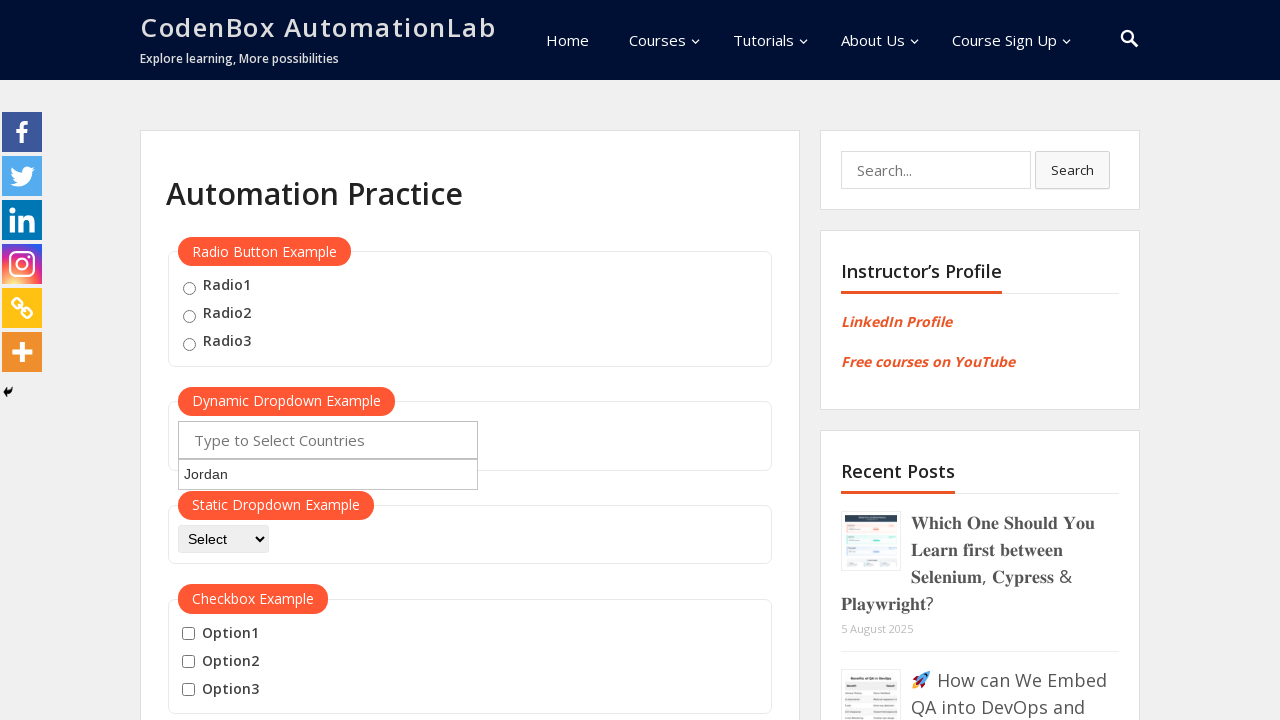

Typed 'ja' in autocomplete field to trigger dynamic dropdown on #autocomplete
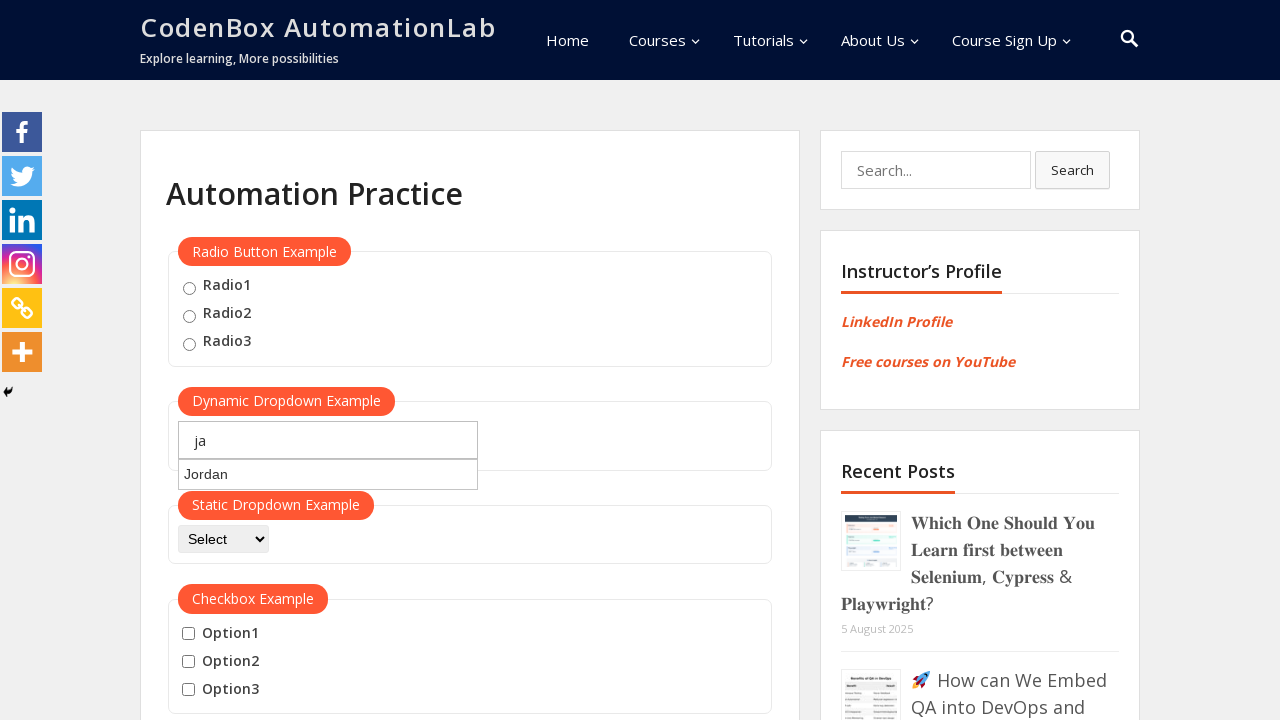

Waited for dropdown suggestions to load after typing 'ja'
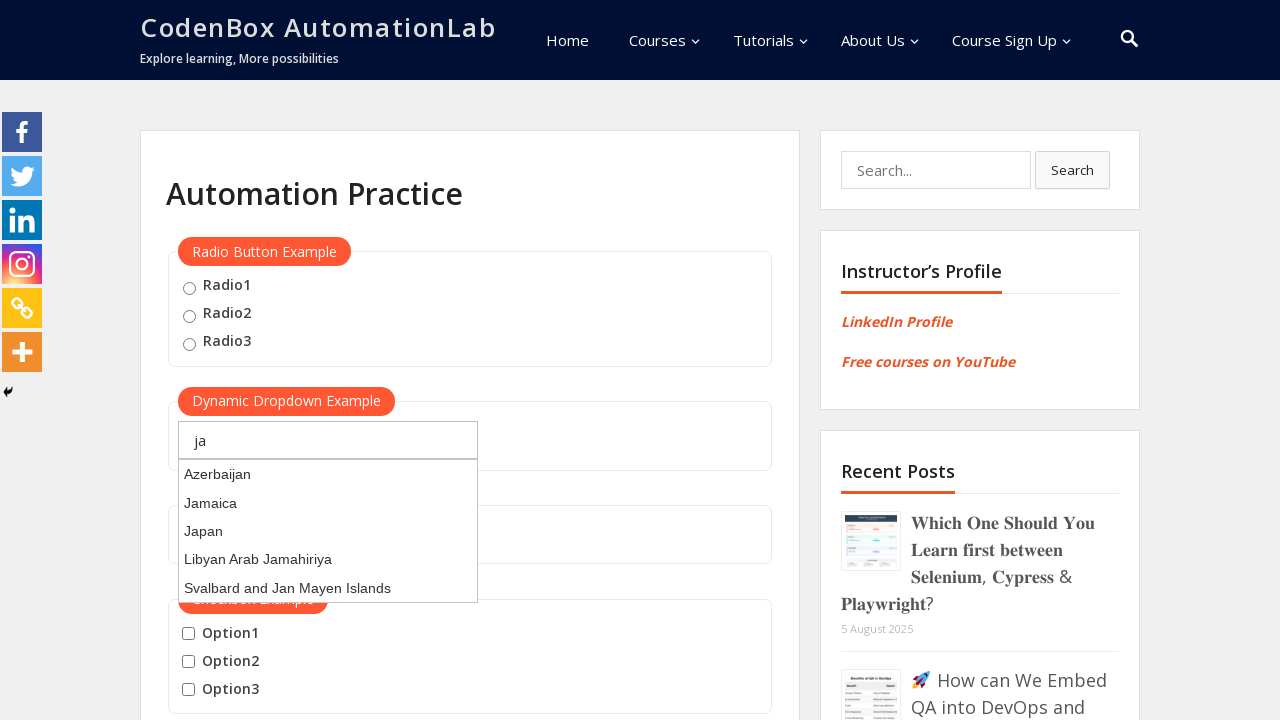

Verified dropdown suggestions are displayed for prefix 'ja'
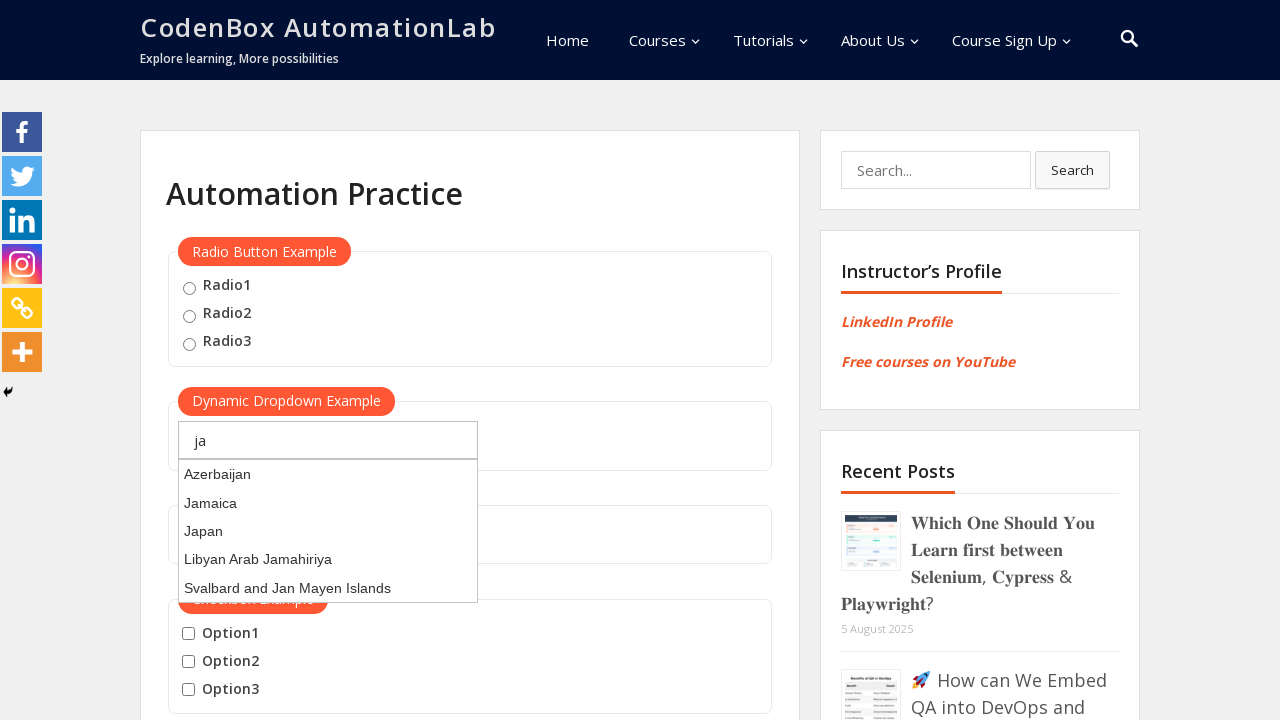

Cleared autocomplete field on #autocomplete
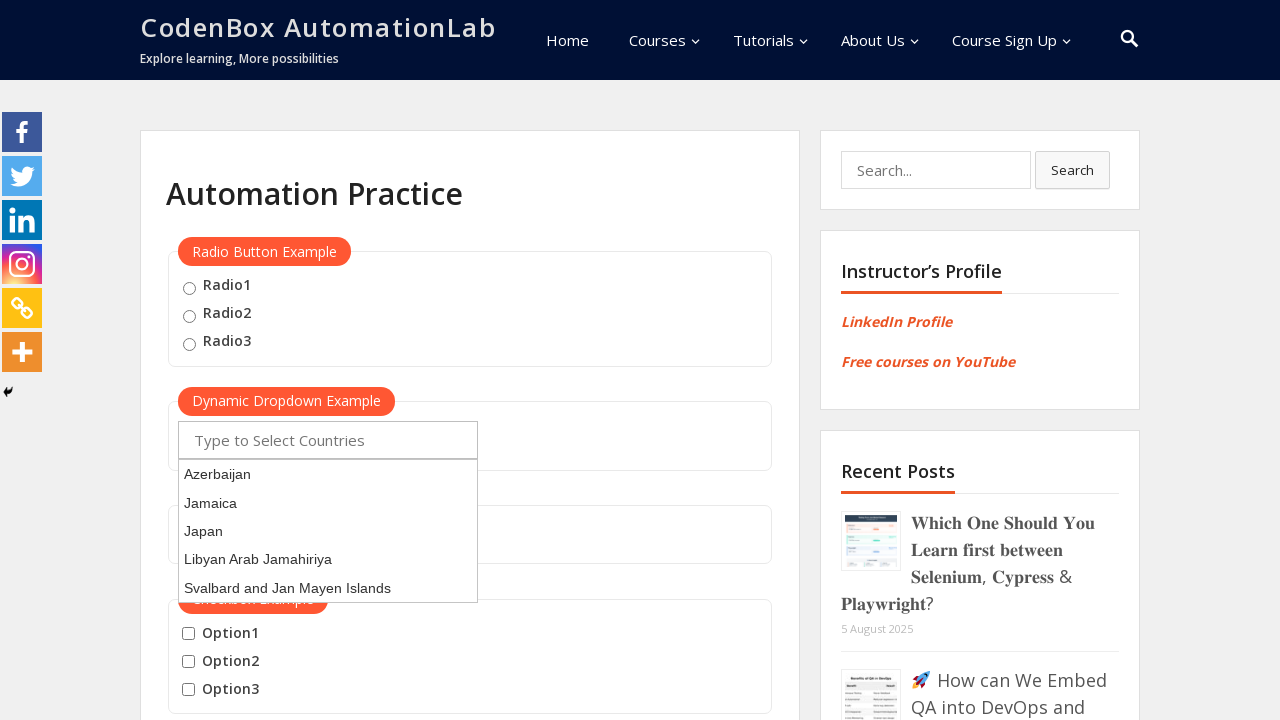

Typed 'sy' in autocomplete field to trigger dynamic dropdown on #autocomplete
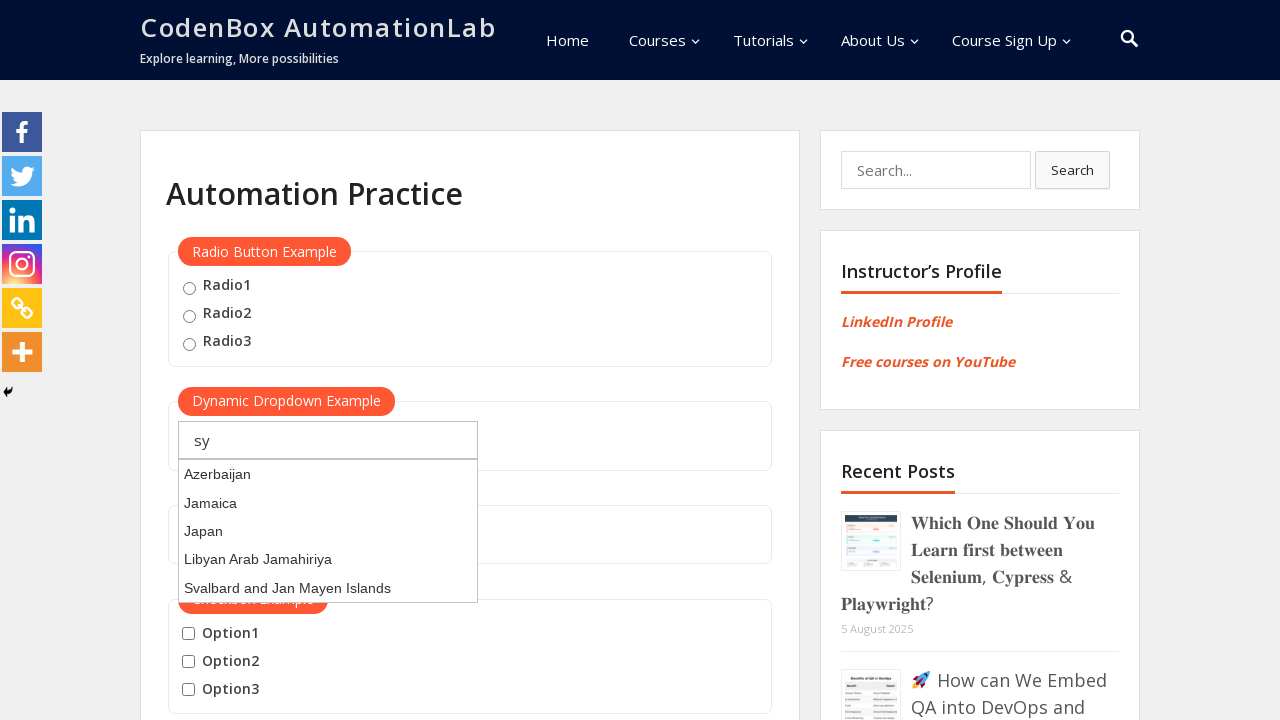

Waited for dropdown suggestions to load after typing 'sy'
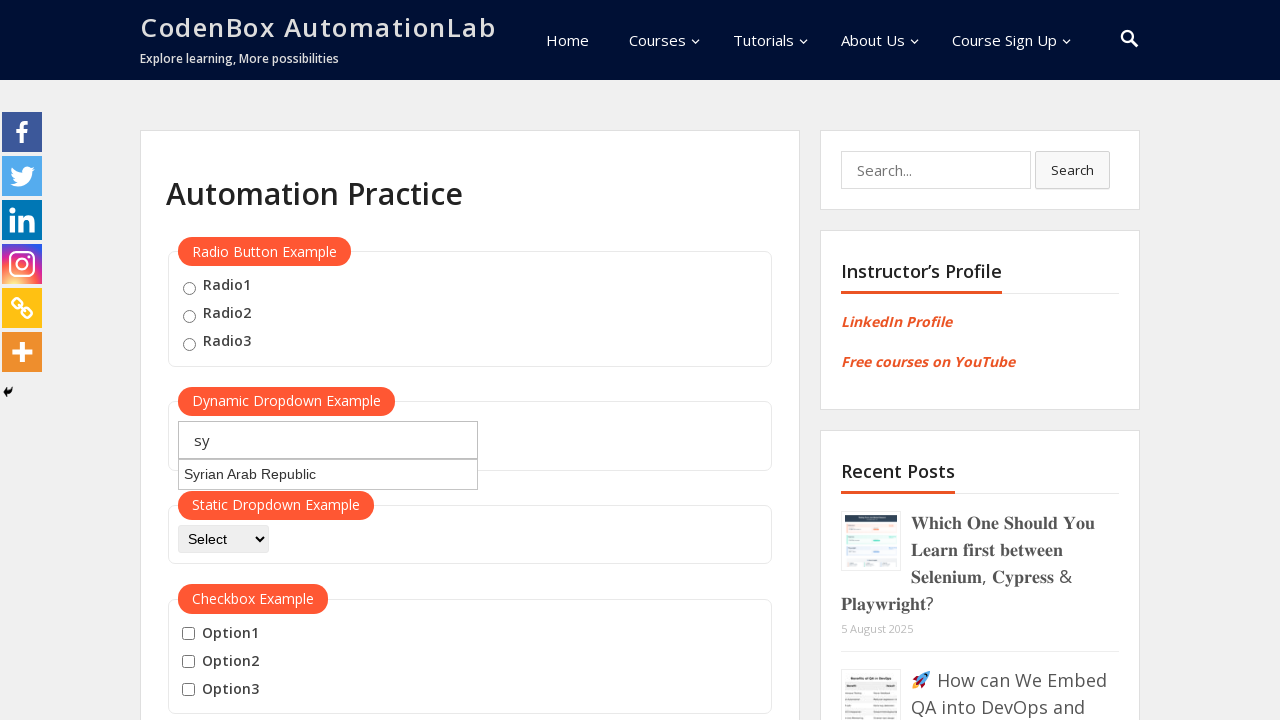

Verified dropdown suggestions are displayed for prefix 'sy'
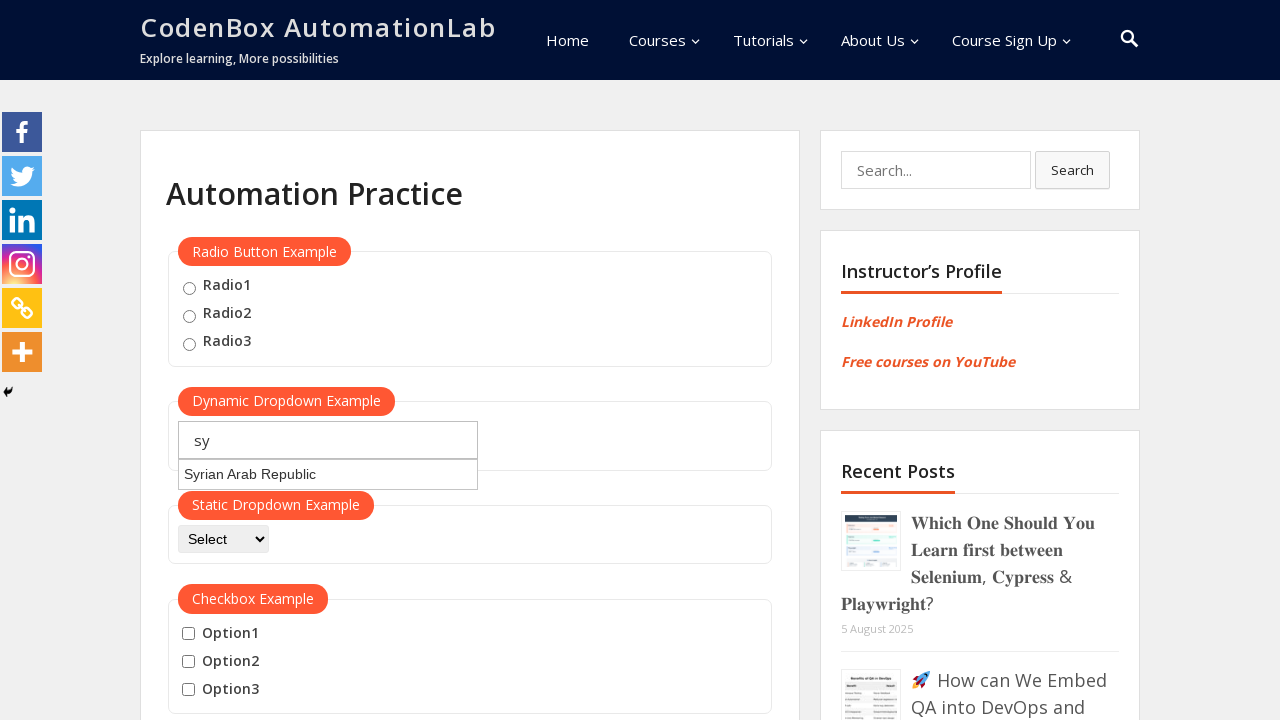

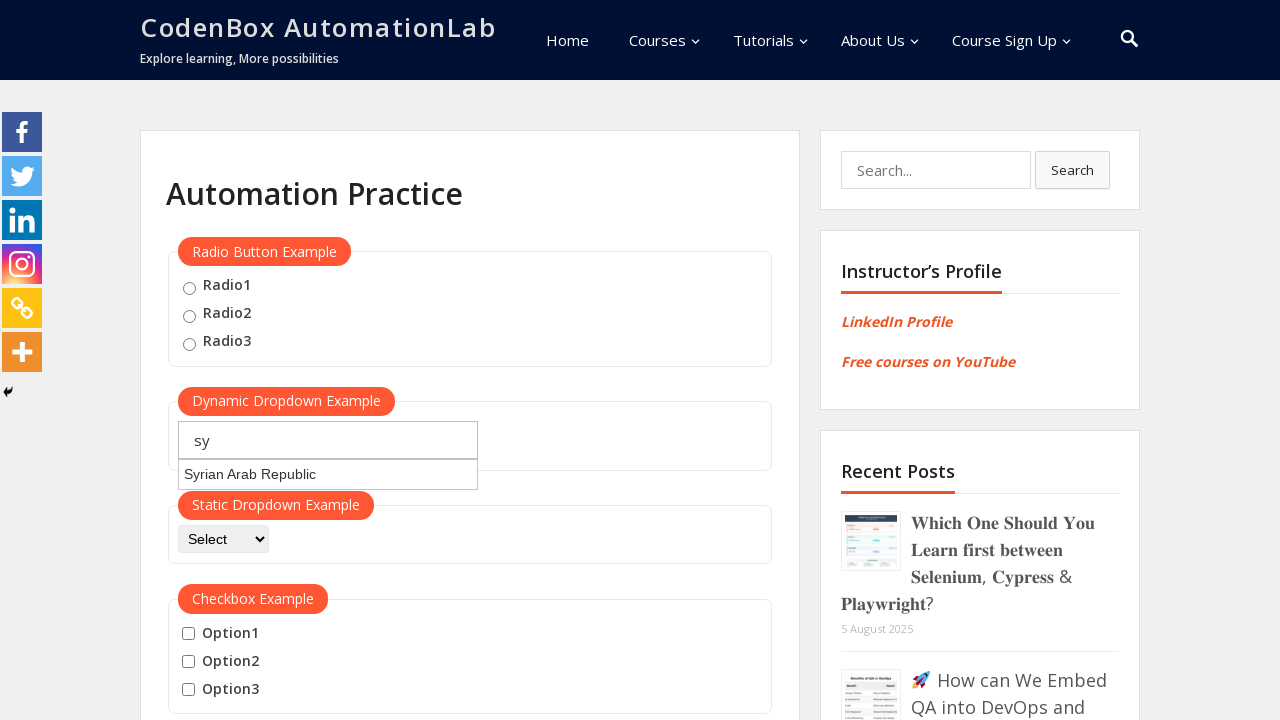